Tests keyboard key presses by sending SPACE and TAB keys to a page and verifying the displayed result text shows which key was pressed

Starting URL: http://the-internet.herokuapp.com/key_presses

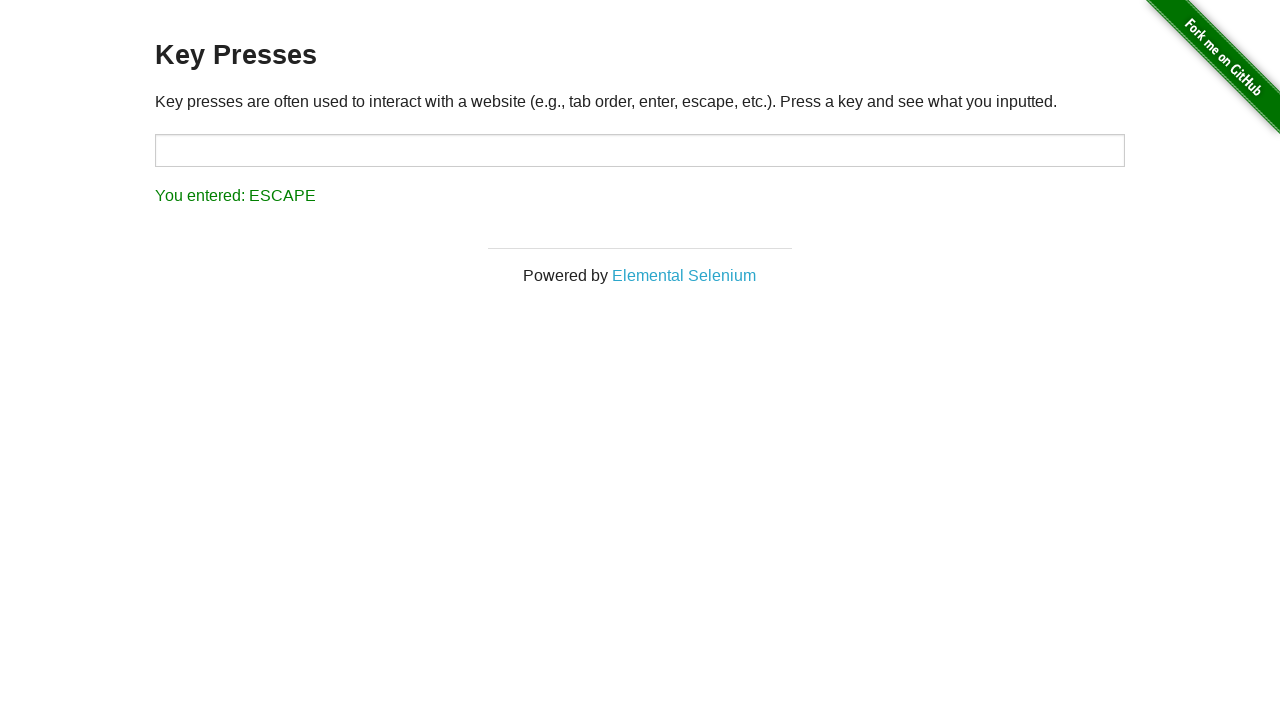

Navigated to key presses test page
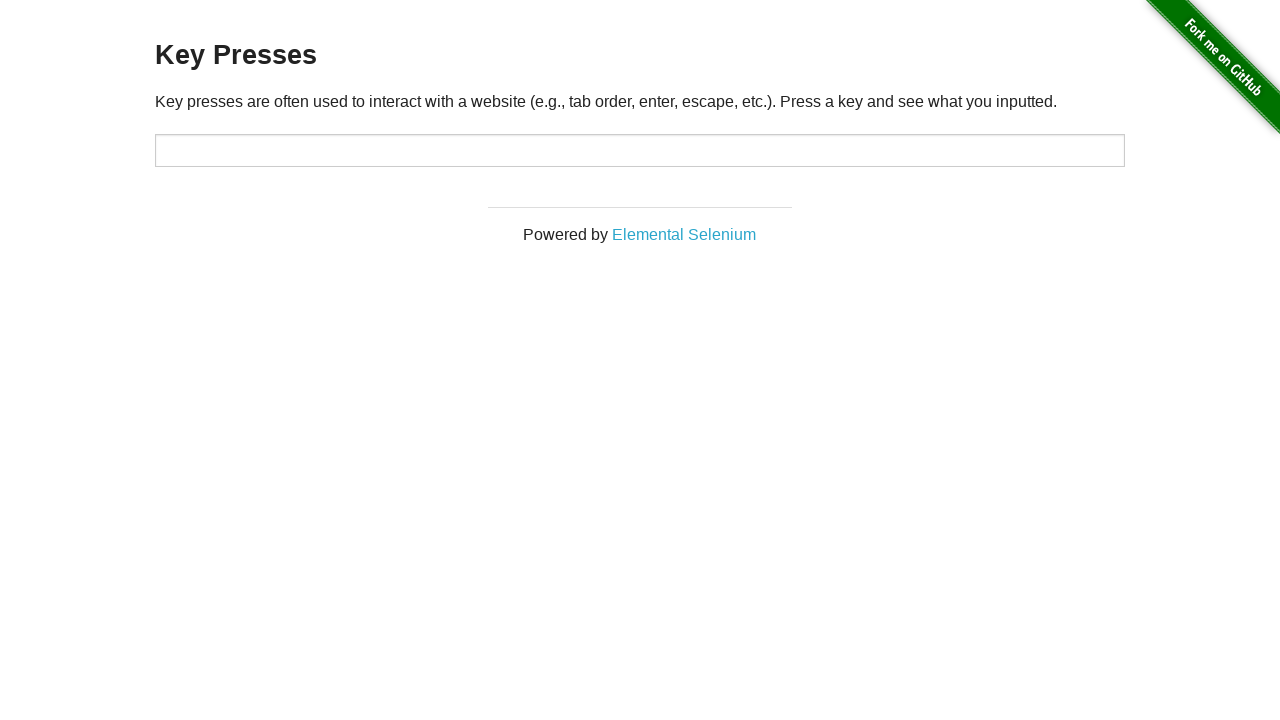

Pressed SPACE key on example element on .example
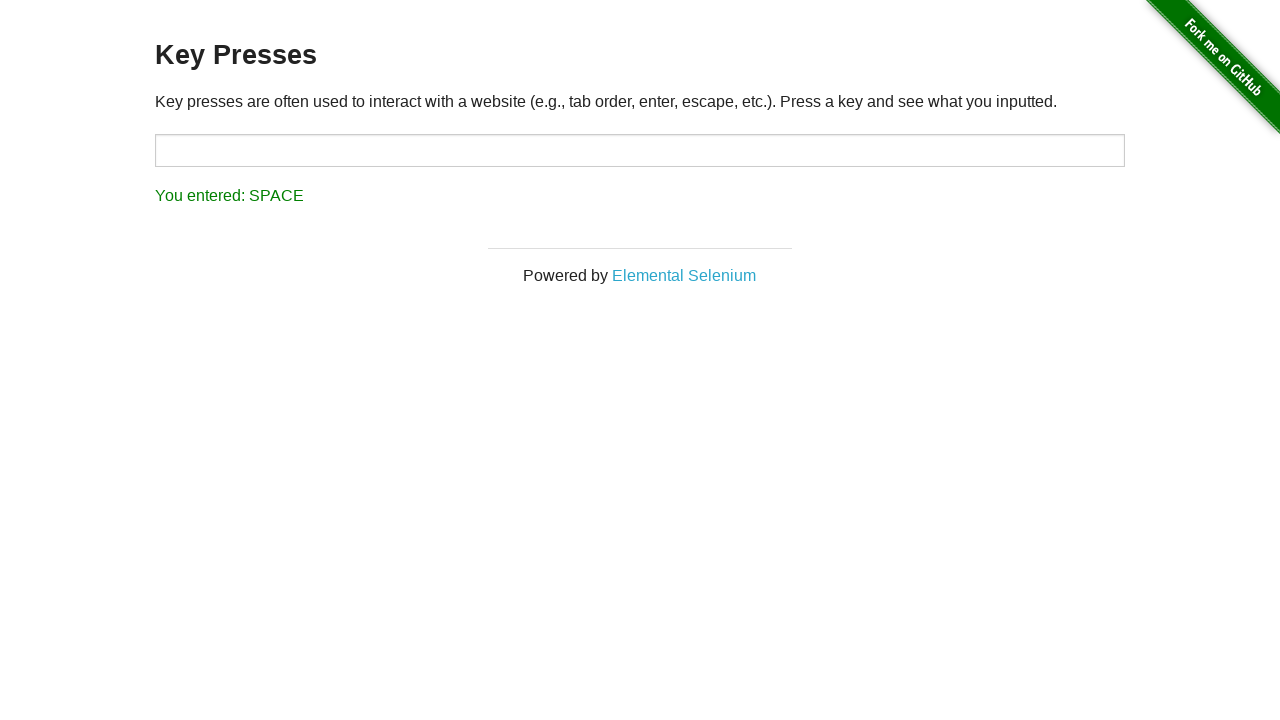

Verified result text shows SPACE key was pressed
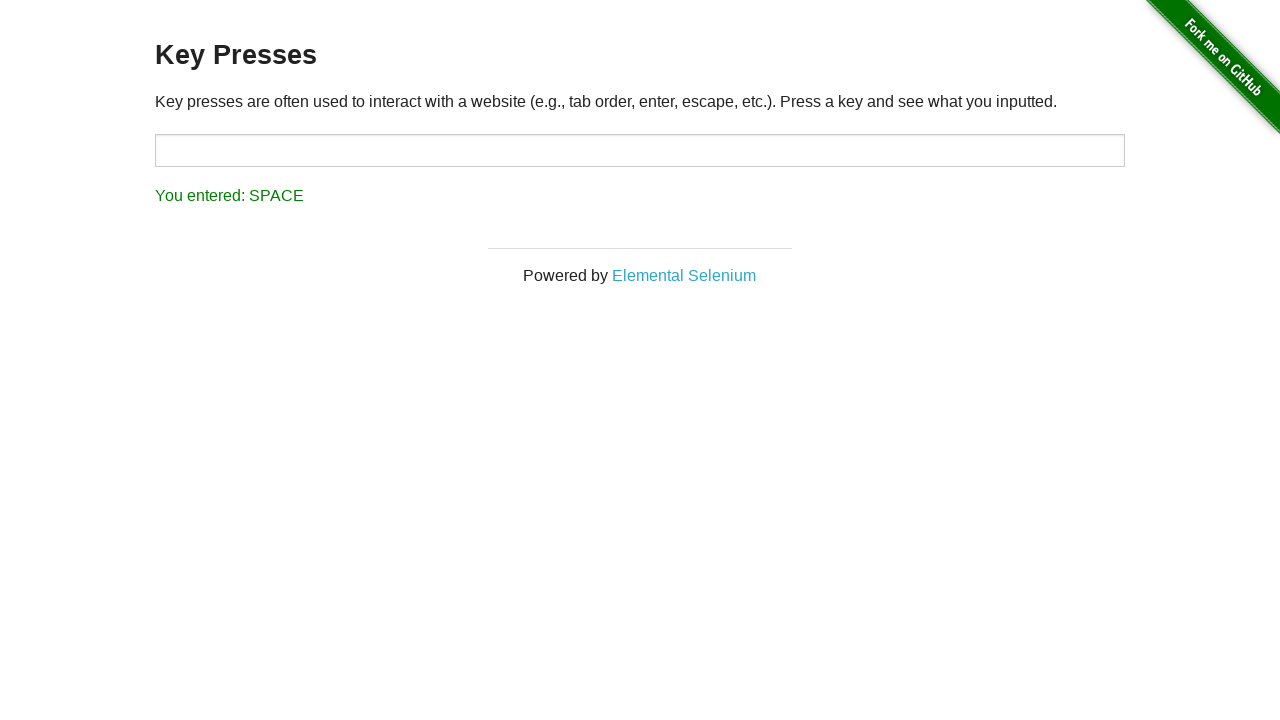

Pressed TAB key on focused element
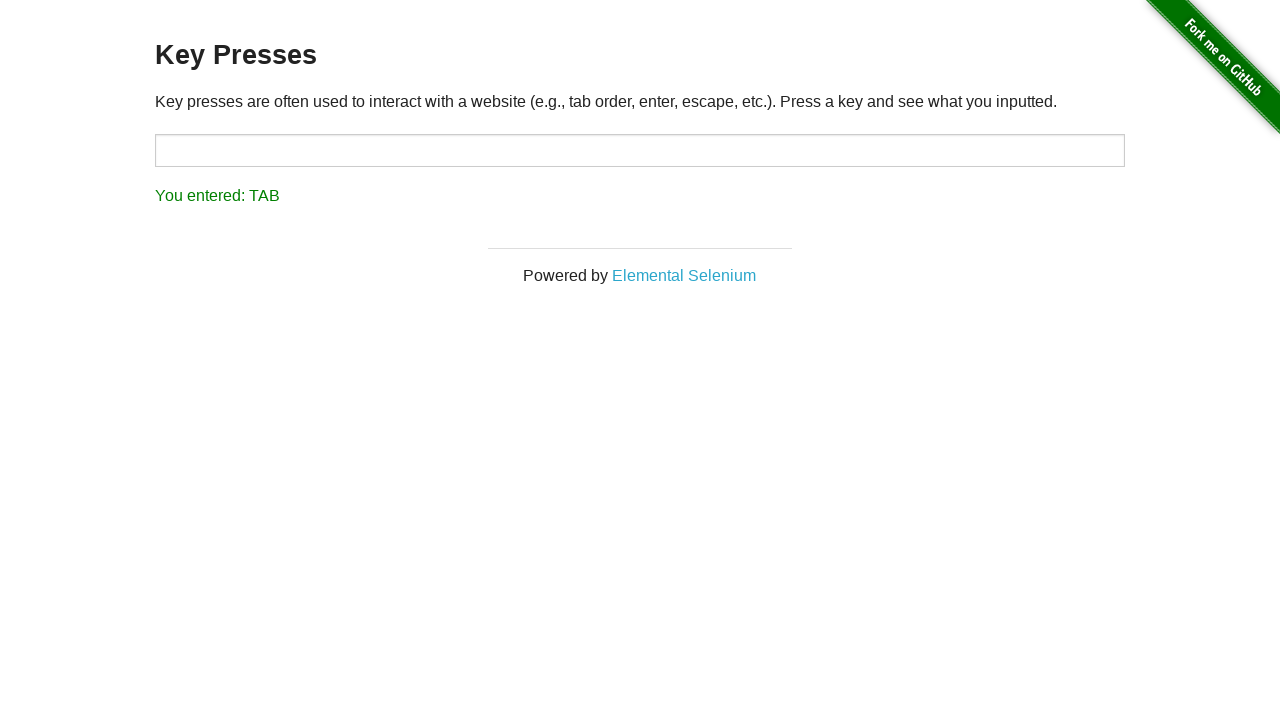

Verified result text shows TAB key was pressed
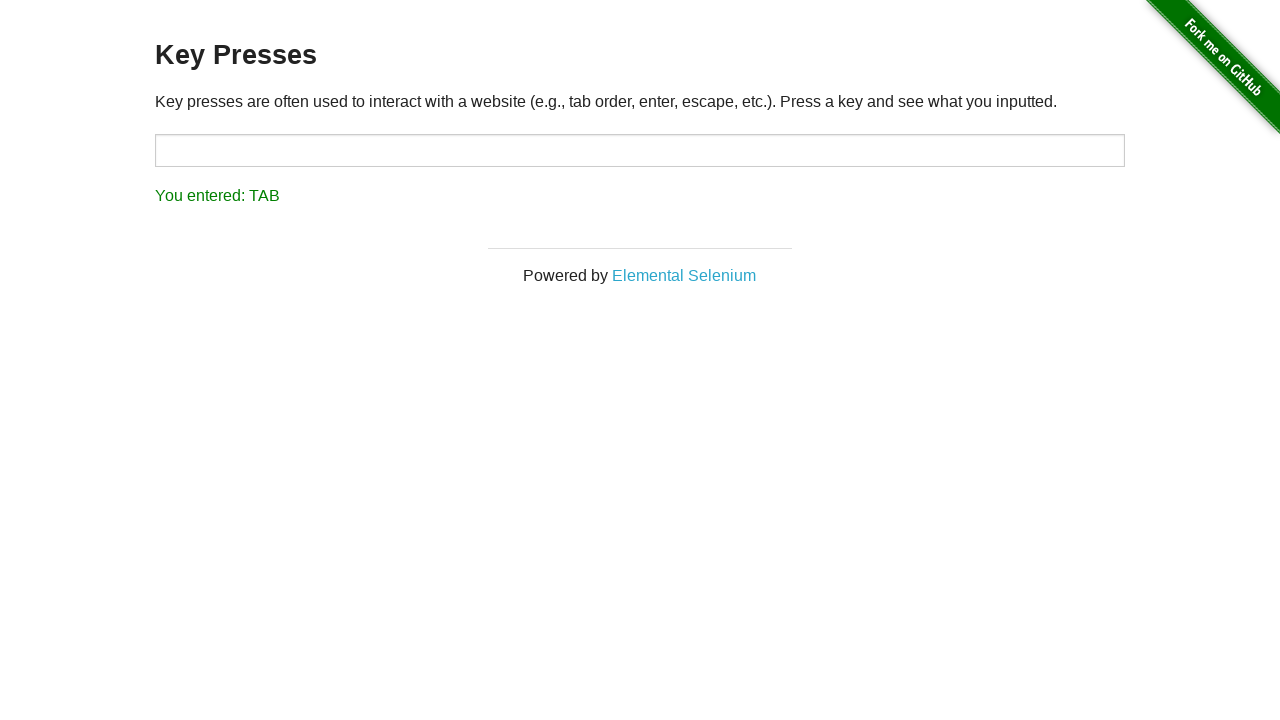

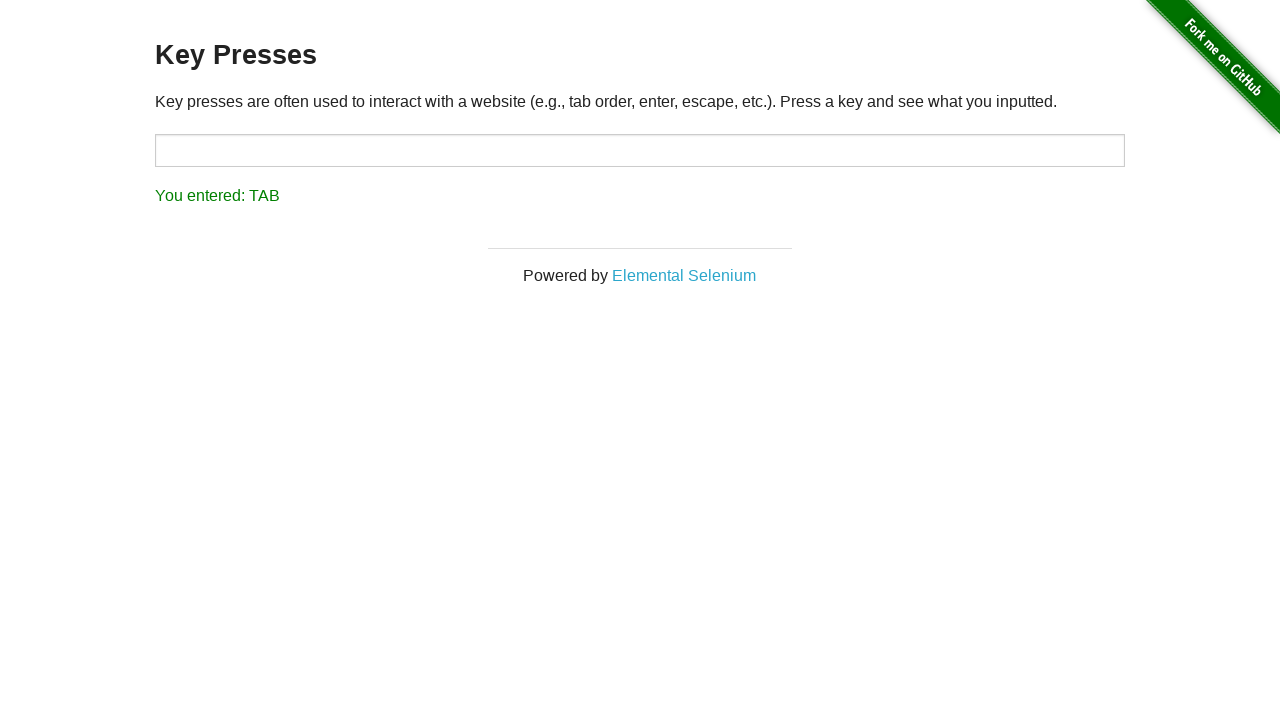